Tests carousel navigation by clicking the next button and verifying slide transition

Starting URL: https://www.uni-rostock.de/

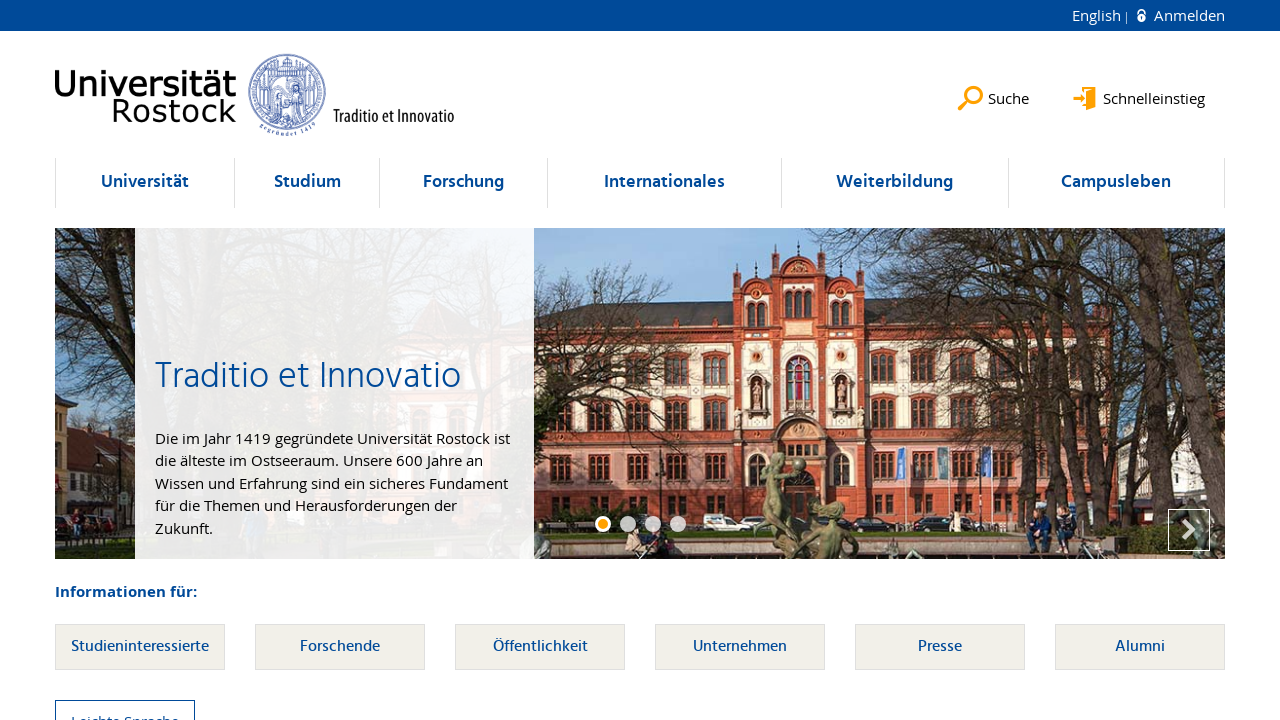

Clicked carousel next button to navigate to second slide at (1189, 530) on .slick-next
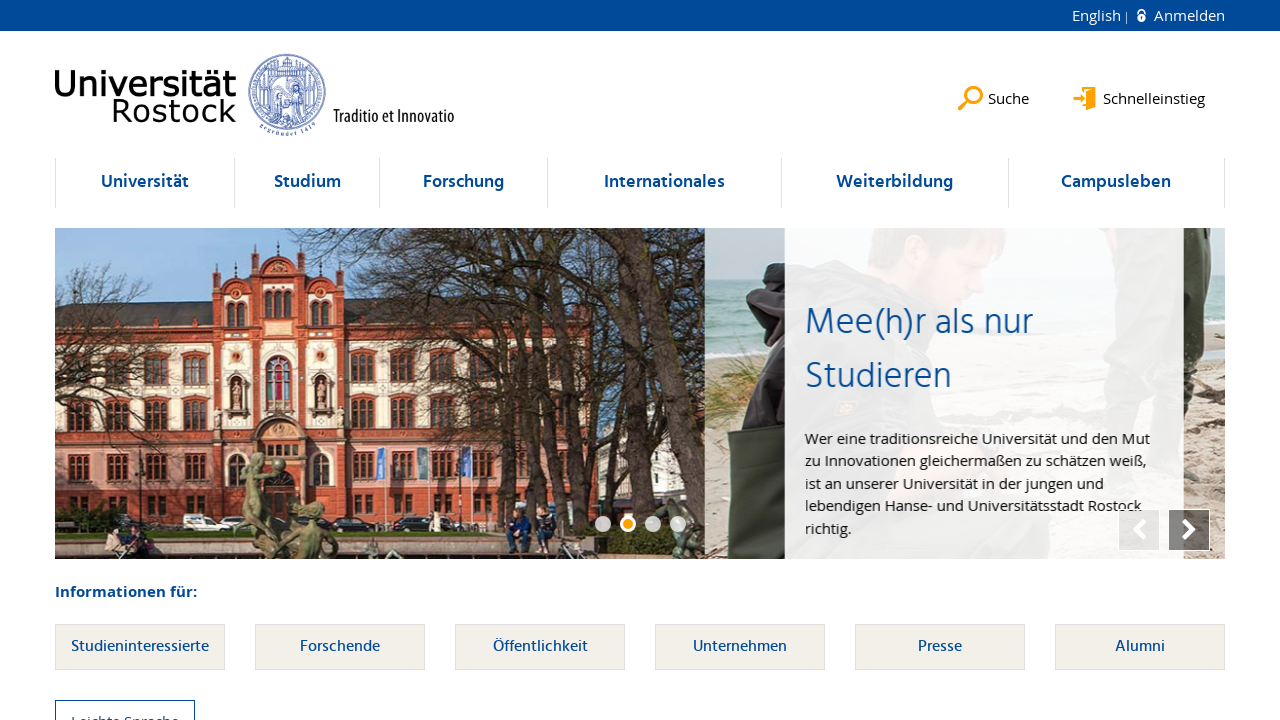

Second slide became current after carousel transition
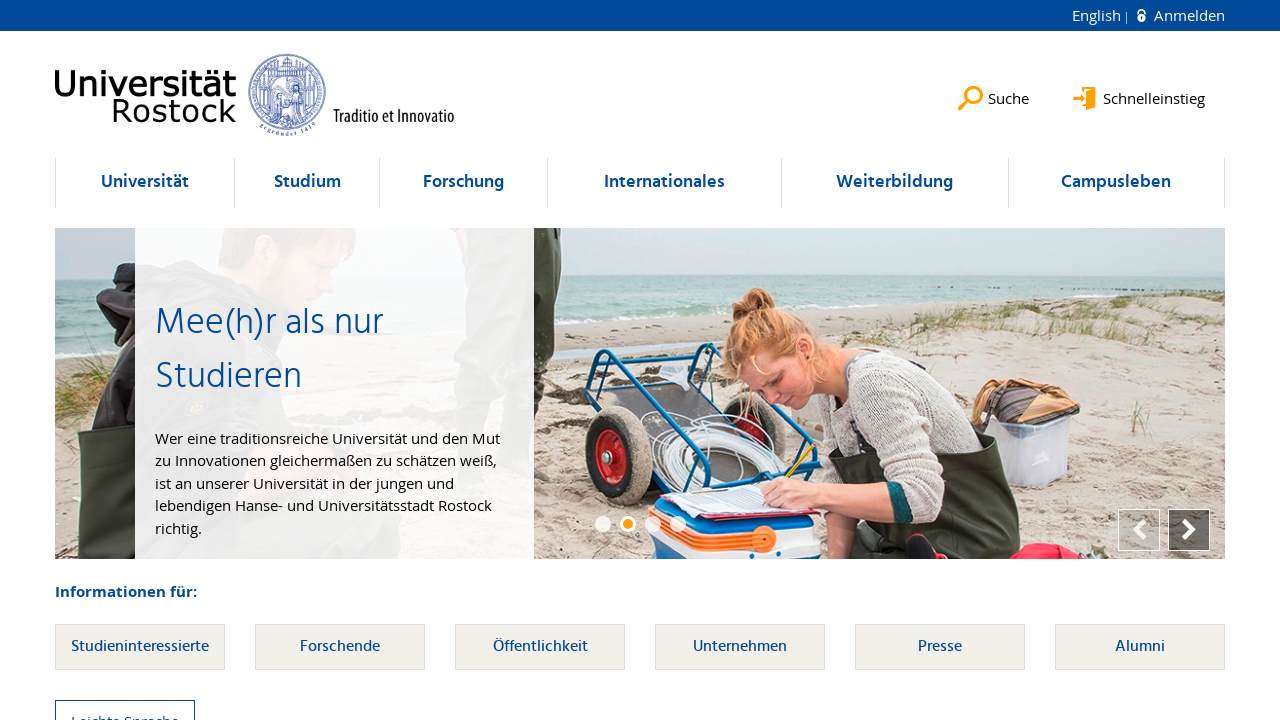

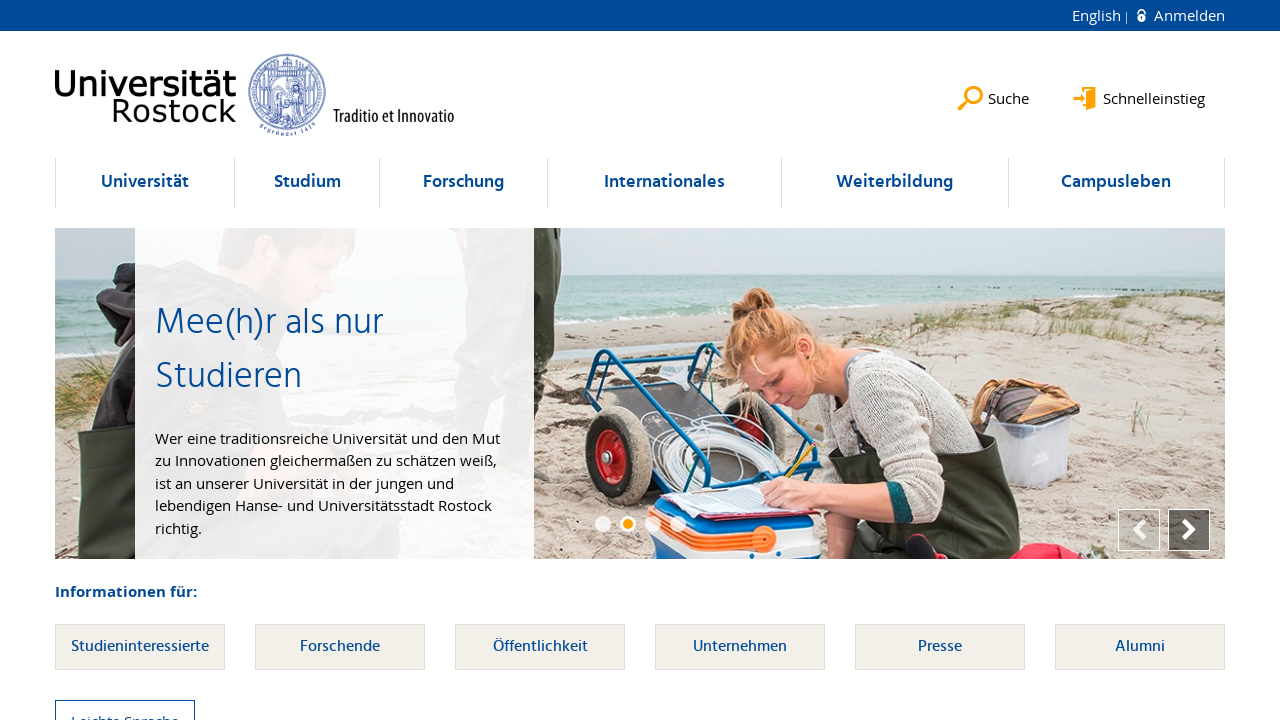